Tests dynamic loading where a hidden element becomes visible after clicking Start button, then verifies the displayed text

Starting URL: https://the-internet.herokuapp.com/dynamic_loading/1

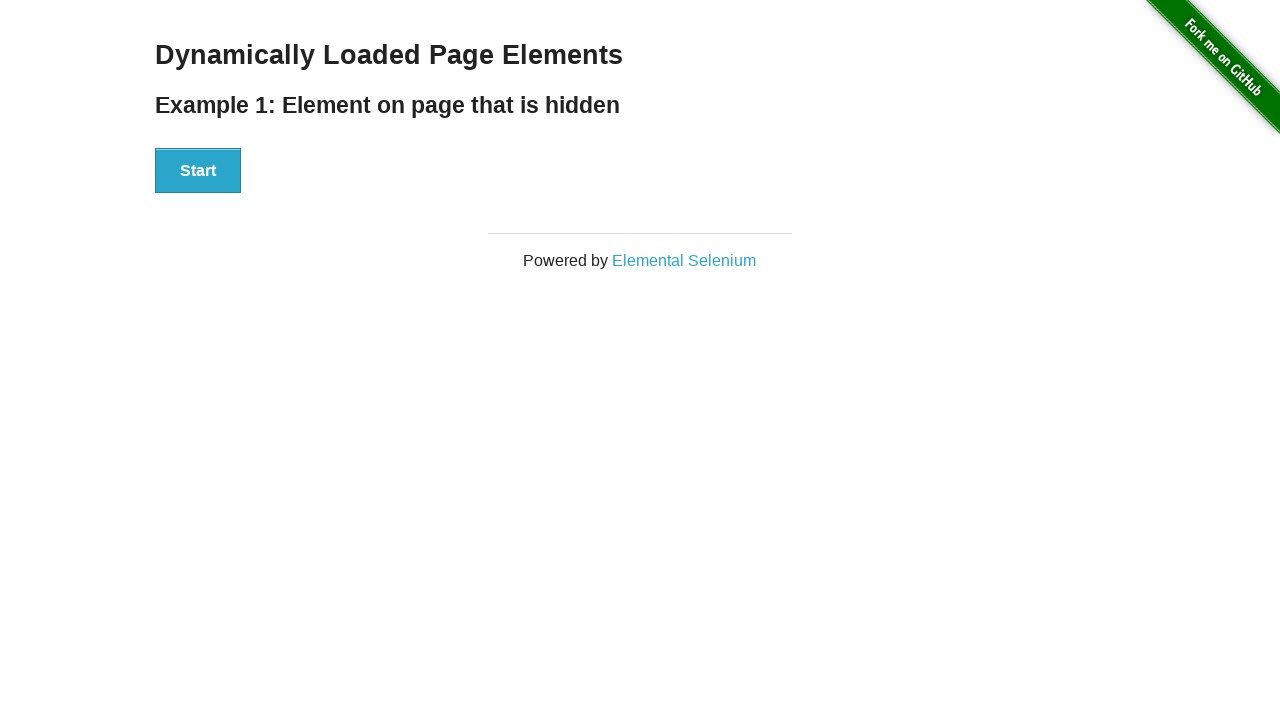

Clicked the Start button to initiate dynamic loading at (198, 171) on button
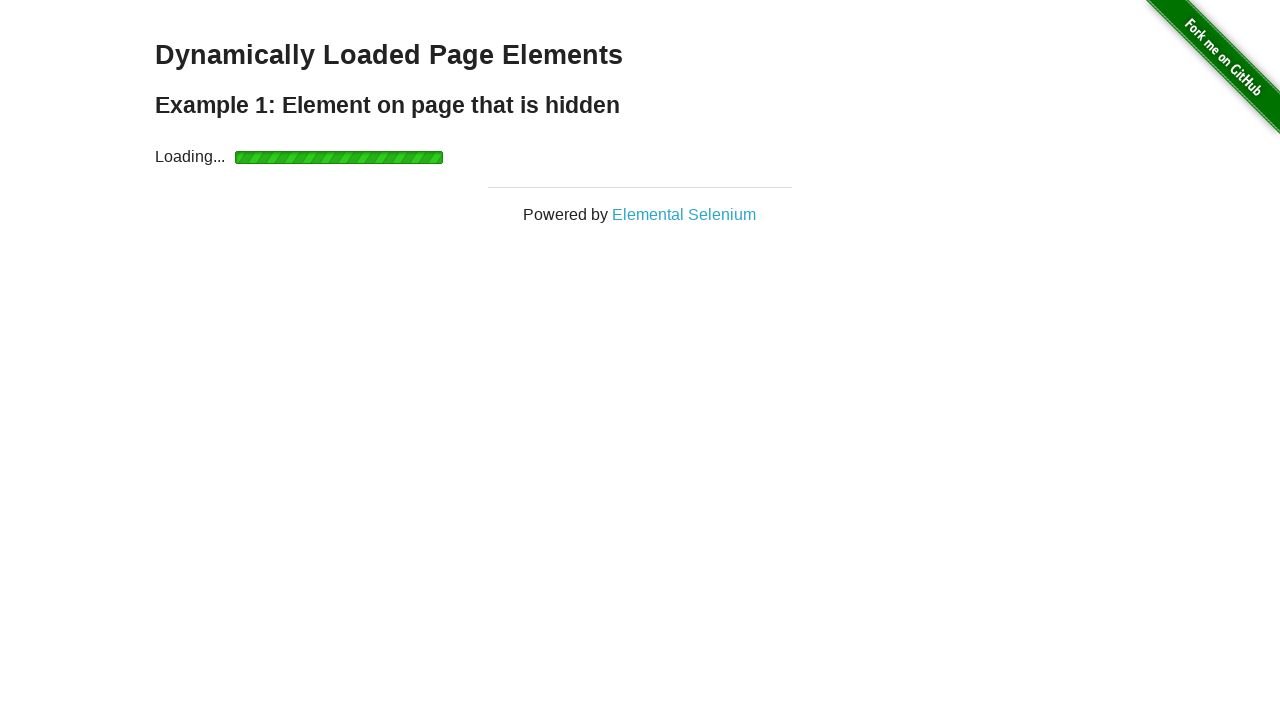

Finish element became visible after loading
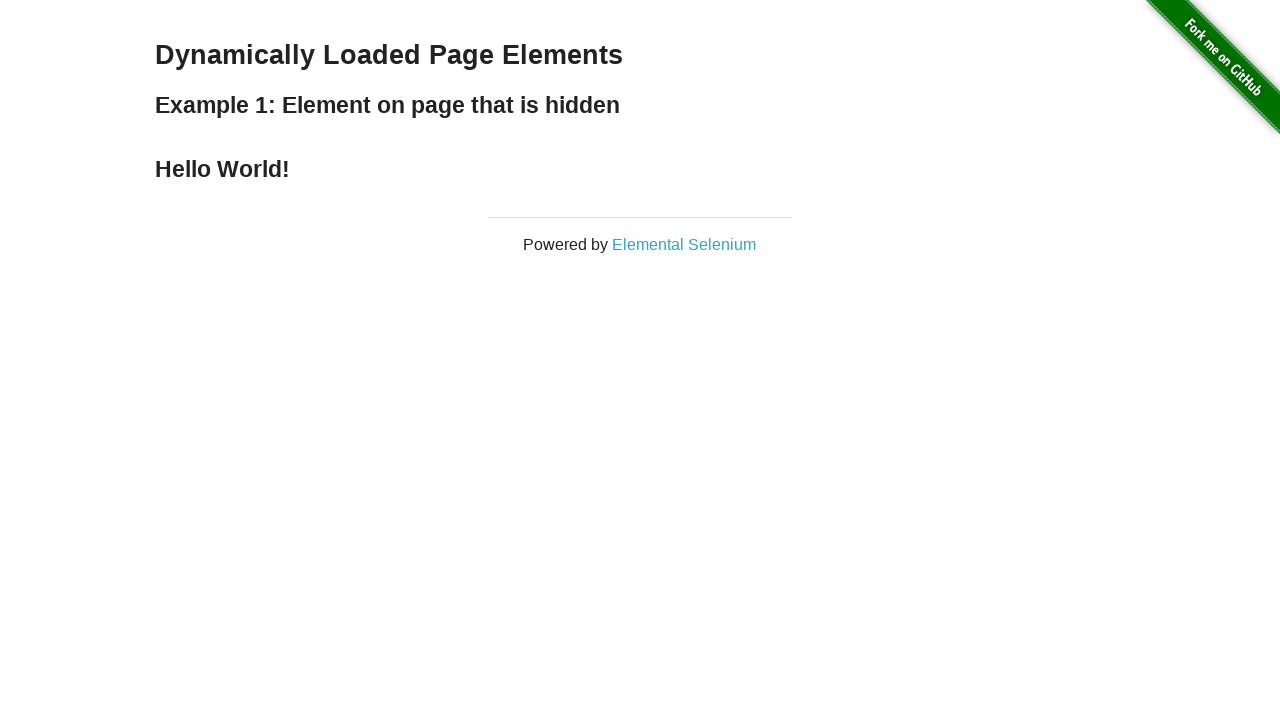

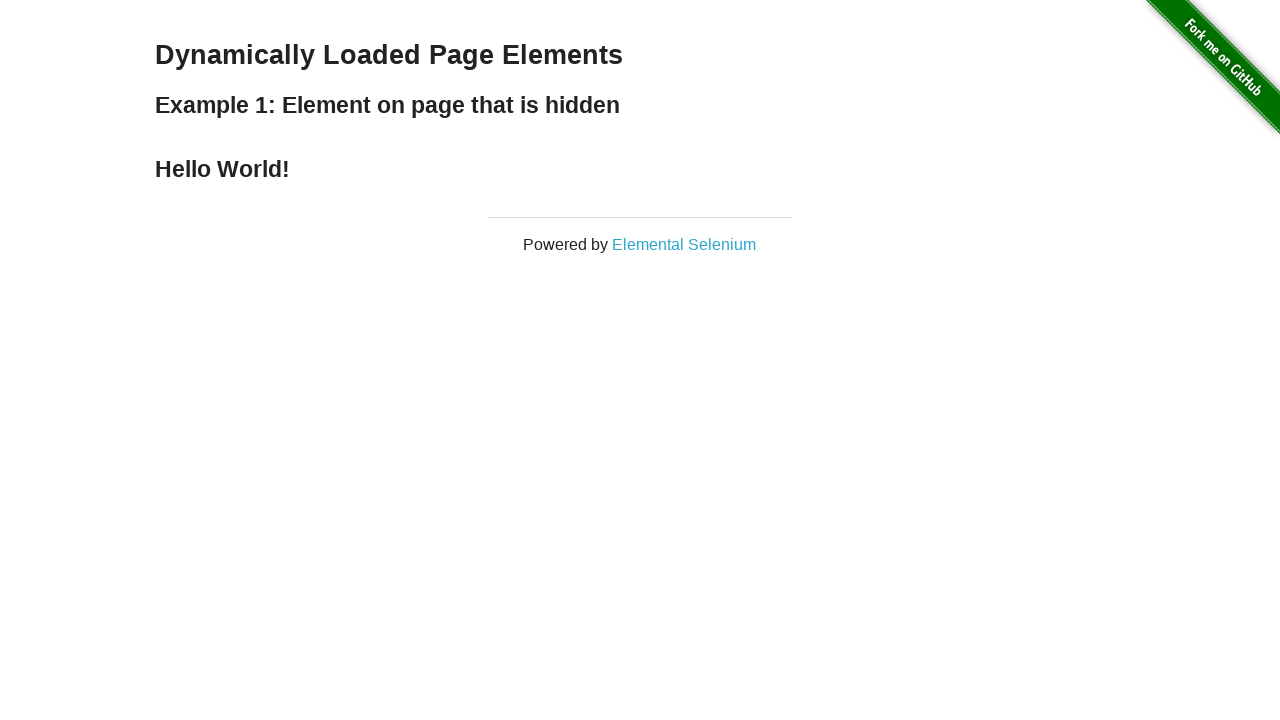